Tests radio button interactions within an iframe on W3Schools tryit page by selecting different radio button options using various locator methods (by ID, by name with index, and by text), then submitting the form.

Starting URL: https://www.w3schools.com/tags/tryit.asp?filename=tryhtml5_input_type_radio

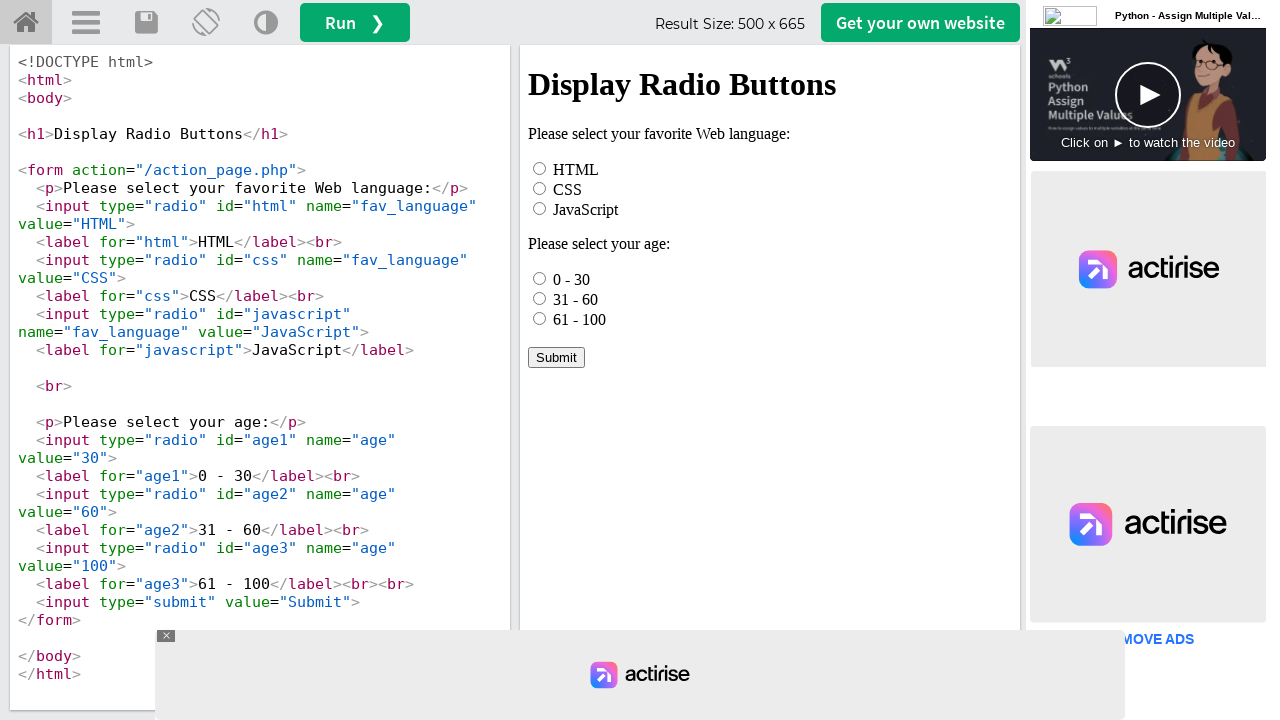

Clicked HTML radio button by ID at (540, 168) on iframe[name="iframeResult"] >> internal:control=enter-frame >> #html
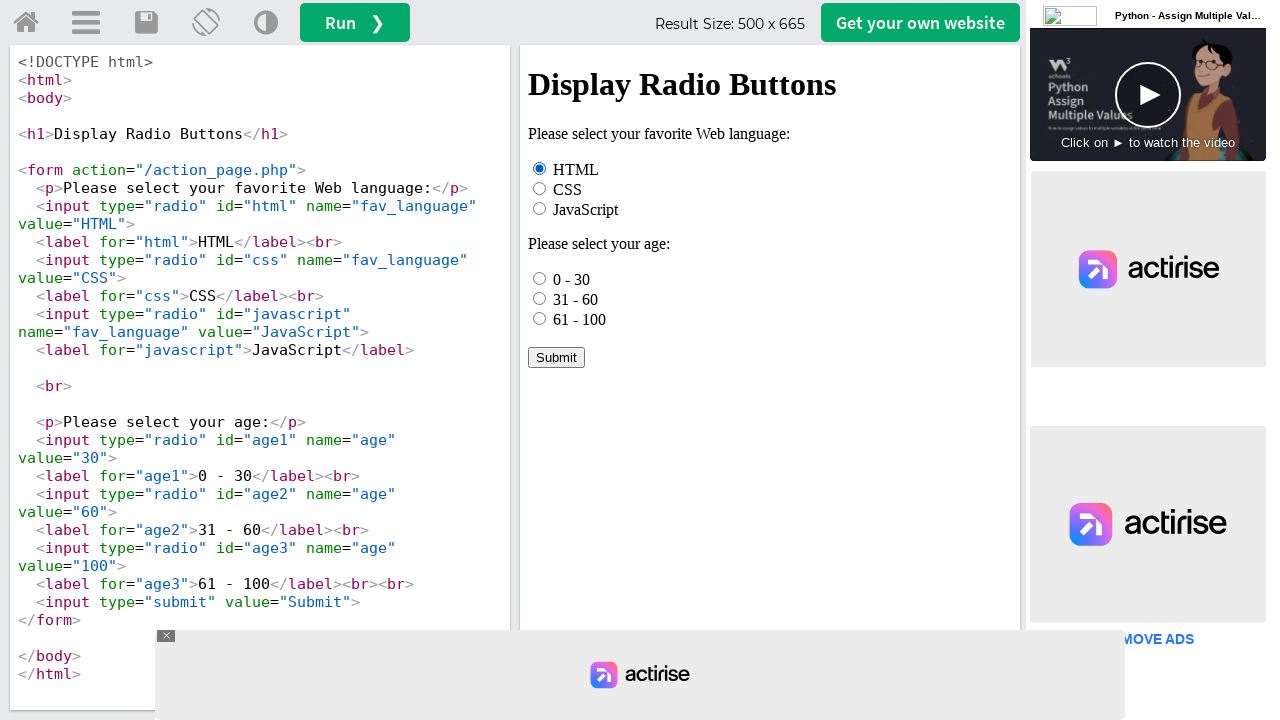

Checked first age radio button (0 - 30) using .first at (540, 278) on iframe[name="iframeResult"] >> internal:control=enter-frame >> input[name="age"]
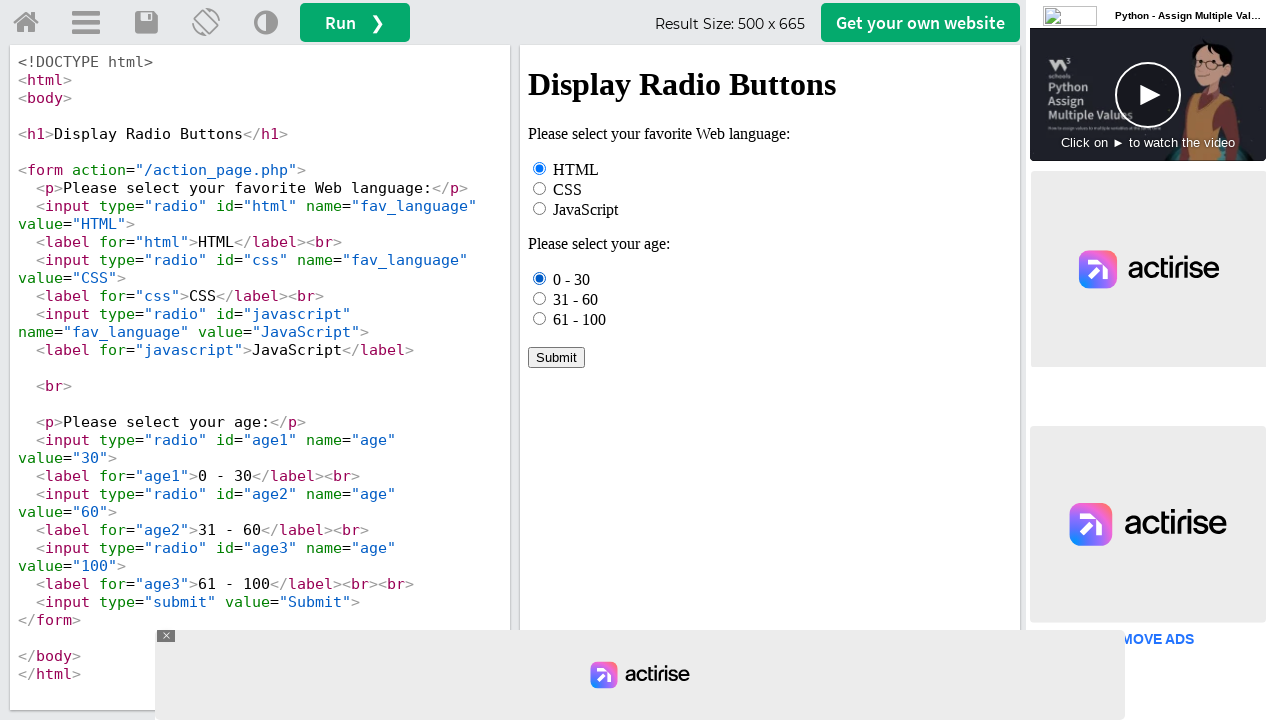

Clicked third age radio button (61 - 100) using nth(2) at (540, 318) on iframe[name="iframeResult"] >> internal:control=enter-frame >> input[name="age"]
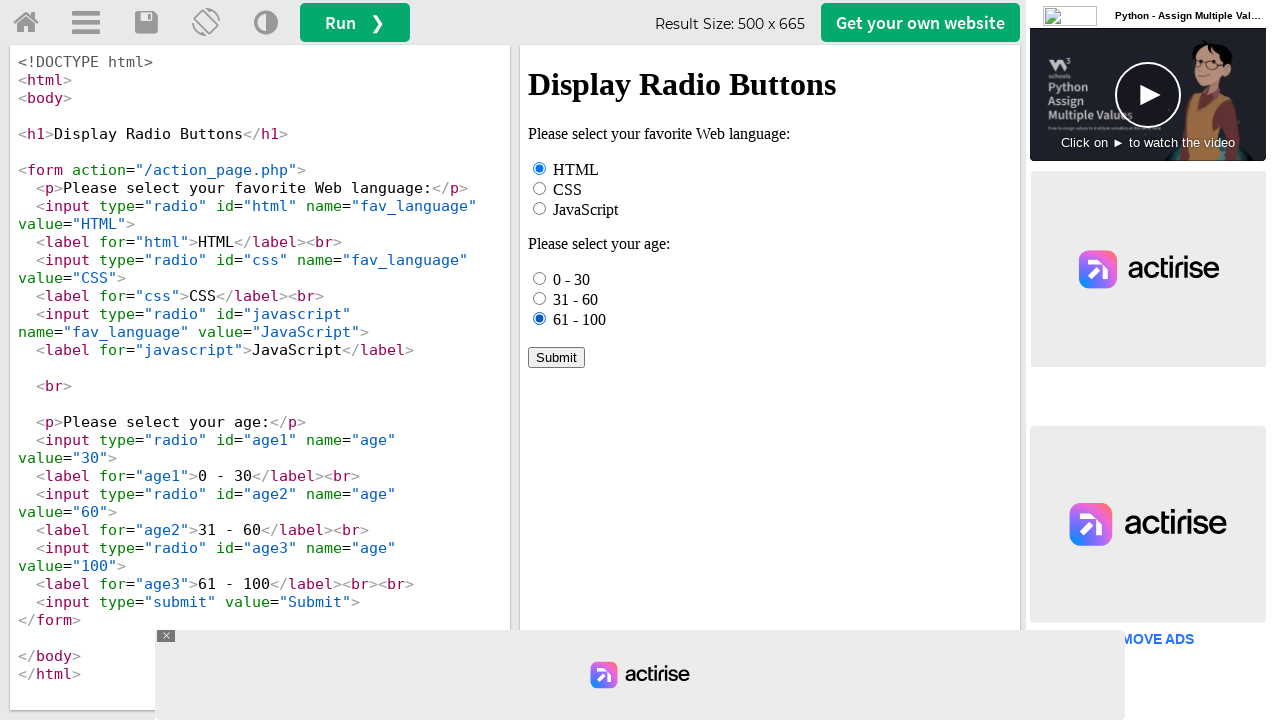

Clicked age radio button by text label (31 - 60) at (576, 299) on iframe[name="iframeResult"] >> internal:control=enter-frame >> text=31 - 60
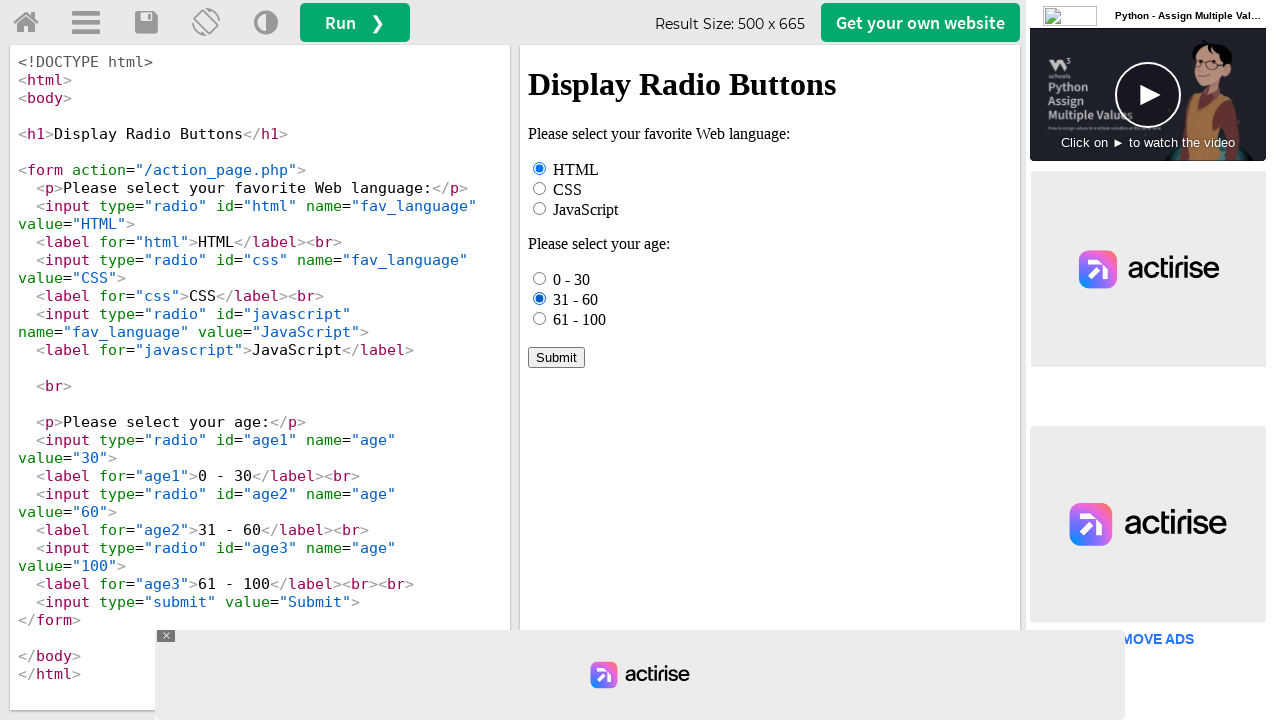

Clicked Submit button to submit form at (556, 357) on iframe[name="iframeResult"] >> internal:control=enter-frame >> text=Submit
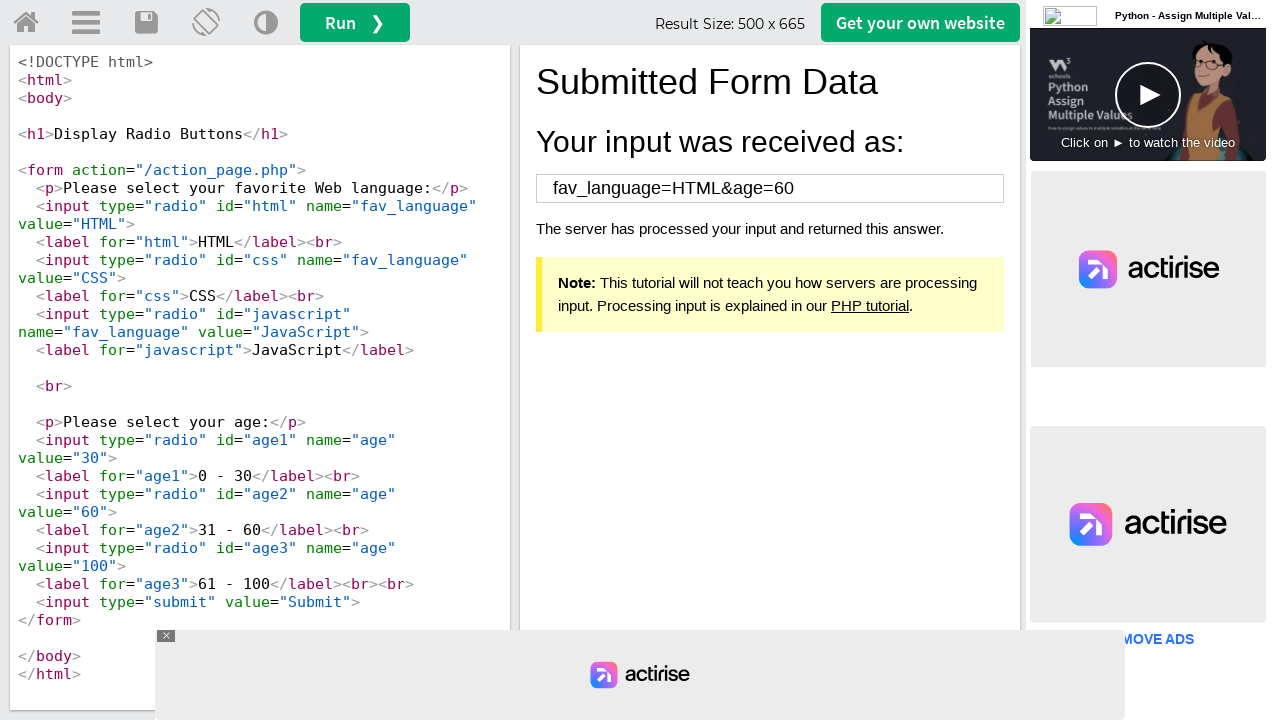

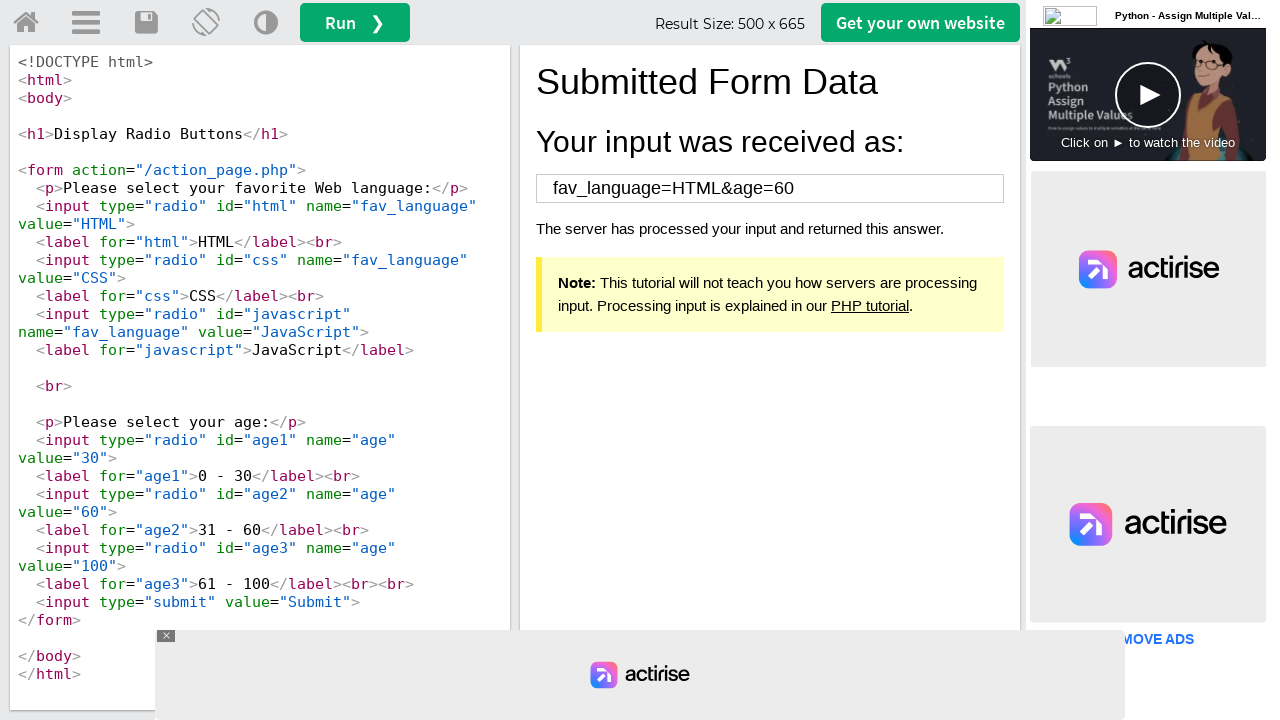